Tests scrolling functionality on Mount Sinai website by scrolling down to the bottom and then back up to the top using keyboard shortcuts

Starting URL: https://www.mountsinai.org/

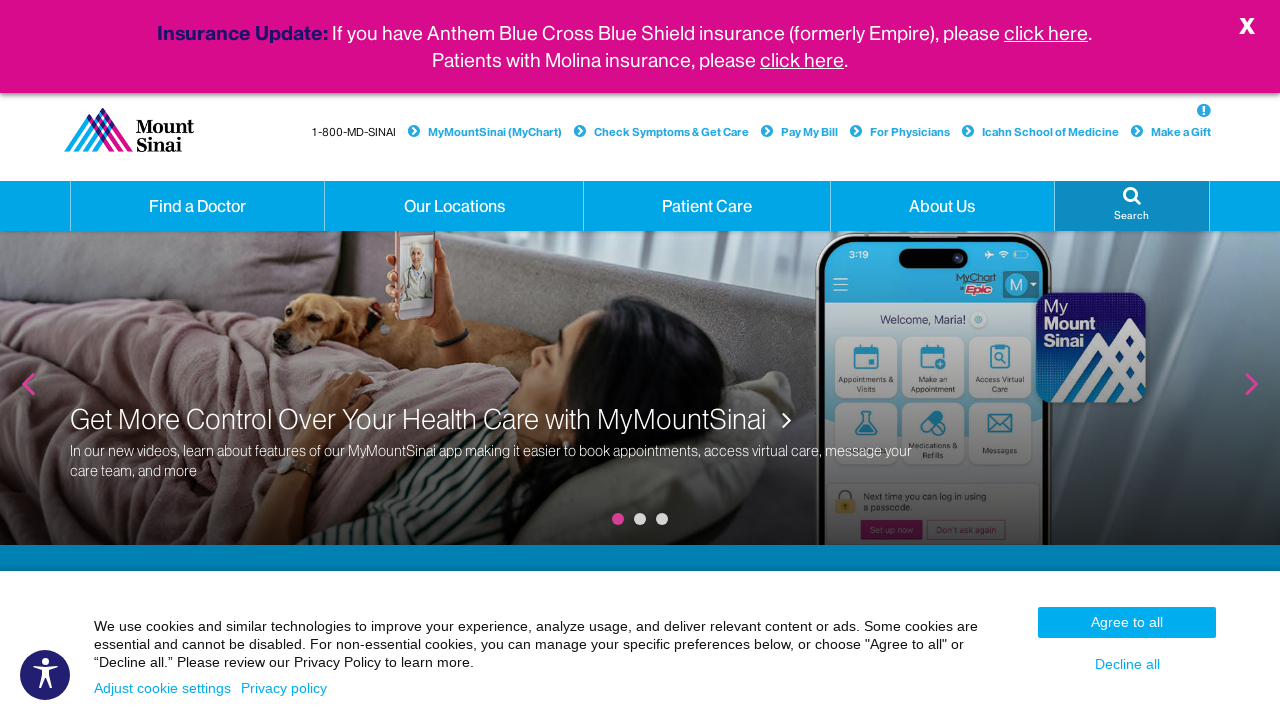

Pressed Ctrl+End to scroll to bottom of Mount Sinai website
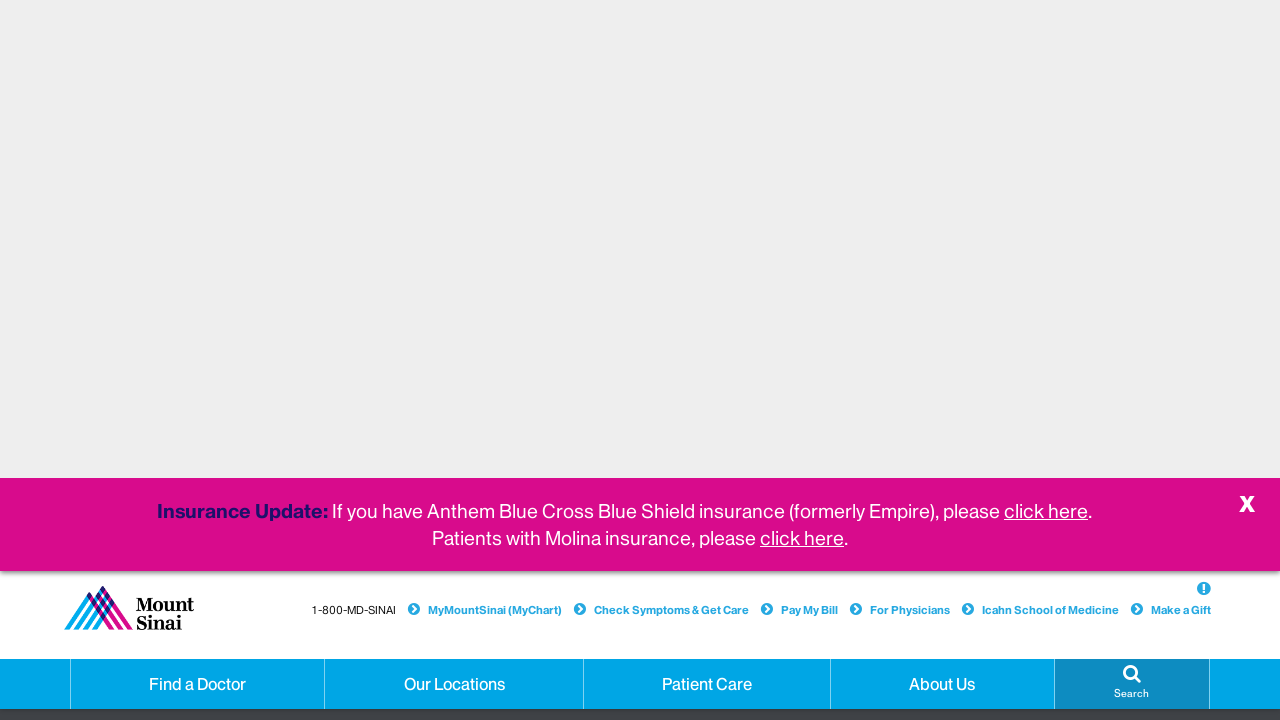

Waited 2 seconds for scroll effect to complete
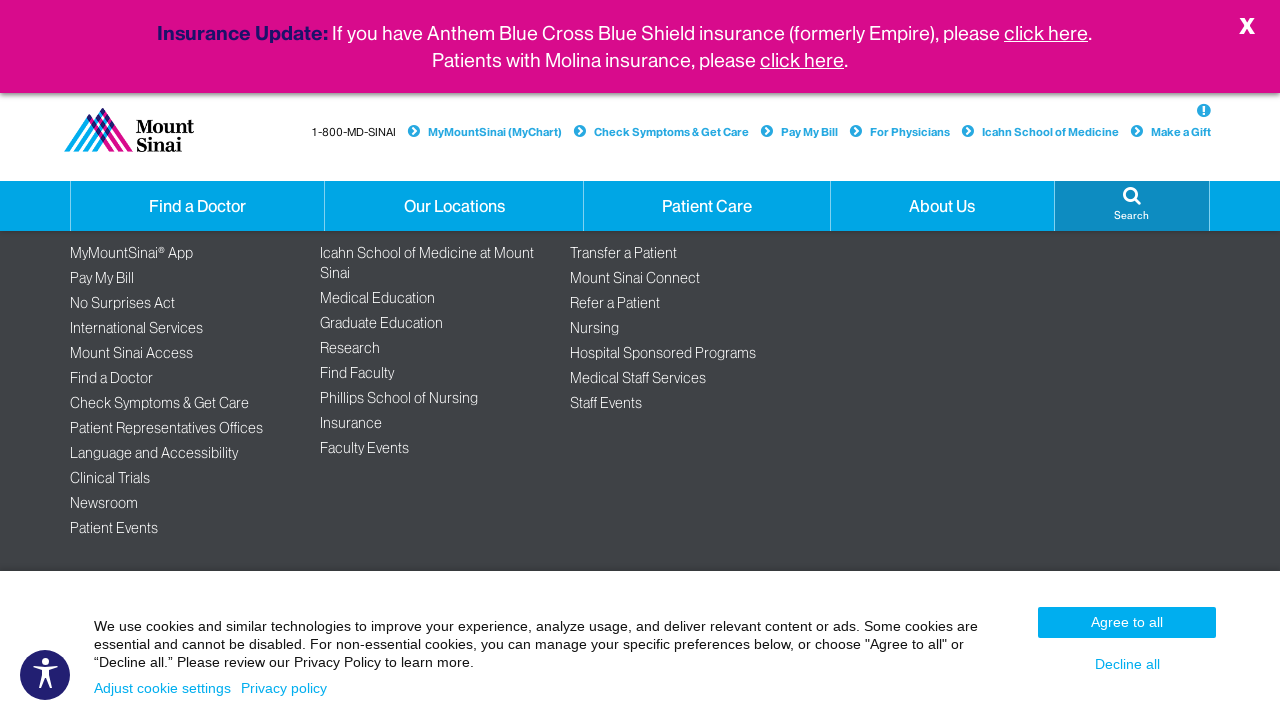

Pressed Ctrl+Home to scroll back to top of Mount Sinai website
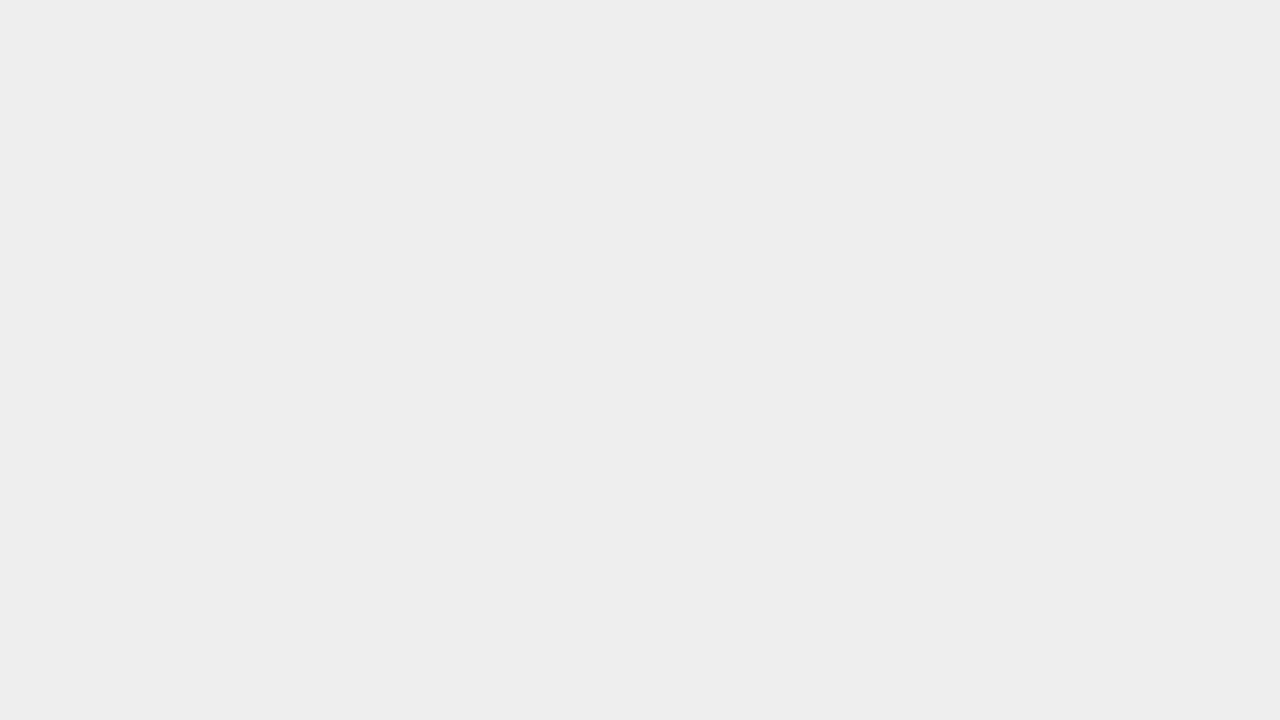

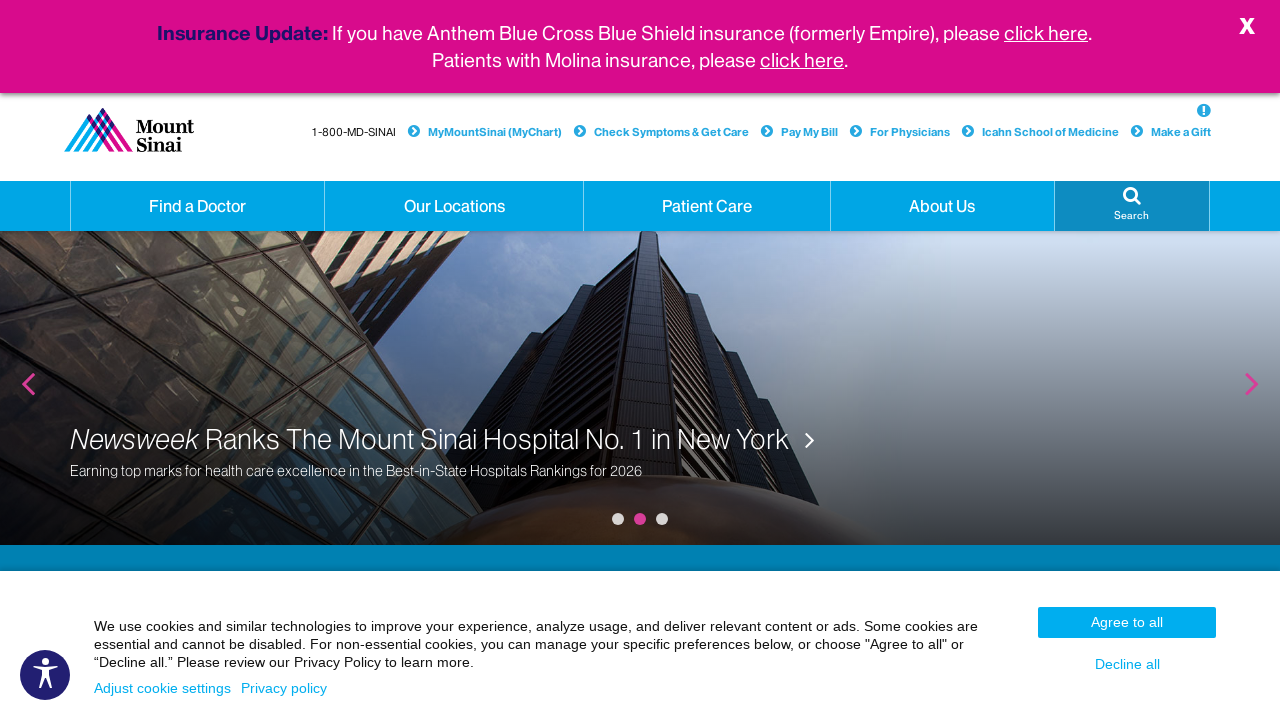